Tests a registration form by filling in personal details including first name, last name, email, phone number, selecting a course and month from dropdowns, choosing a social media option, and submitting the form.

Starting URL: https://codenboxautomationlab.com/registration-form/

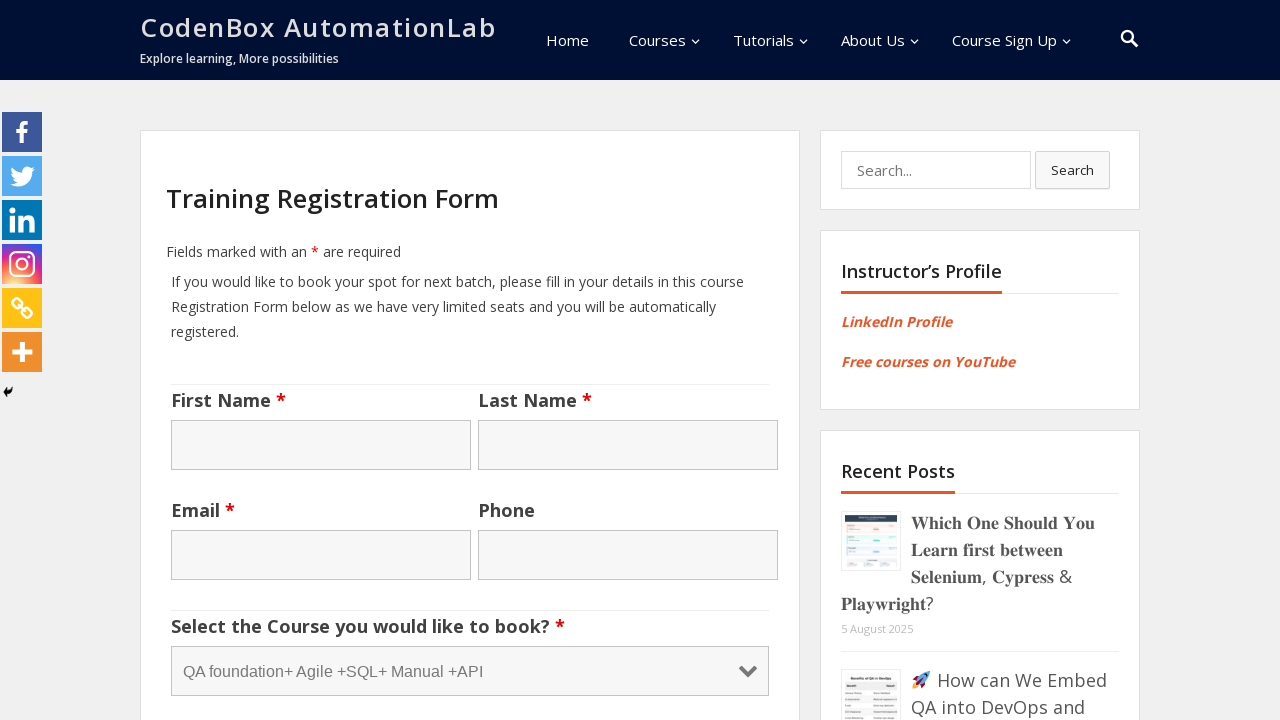

Filled first name field with 'Marcus' on input[name='fname']
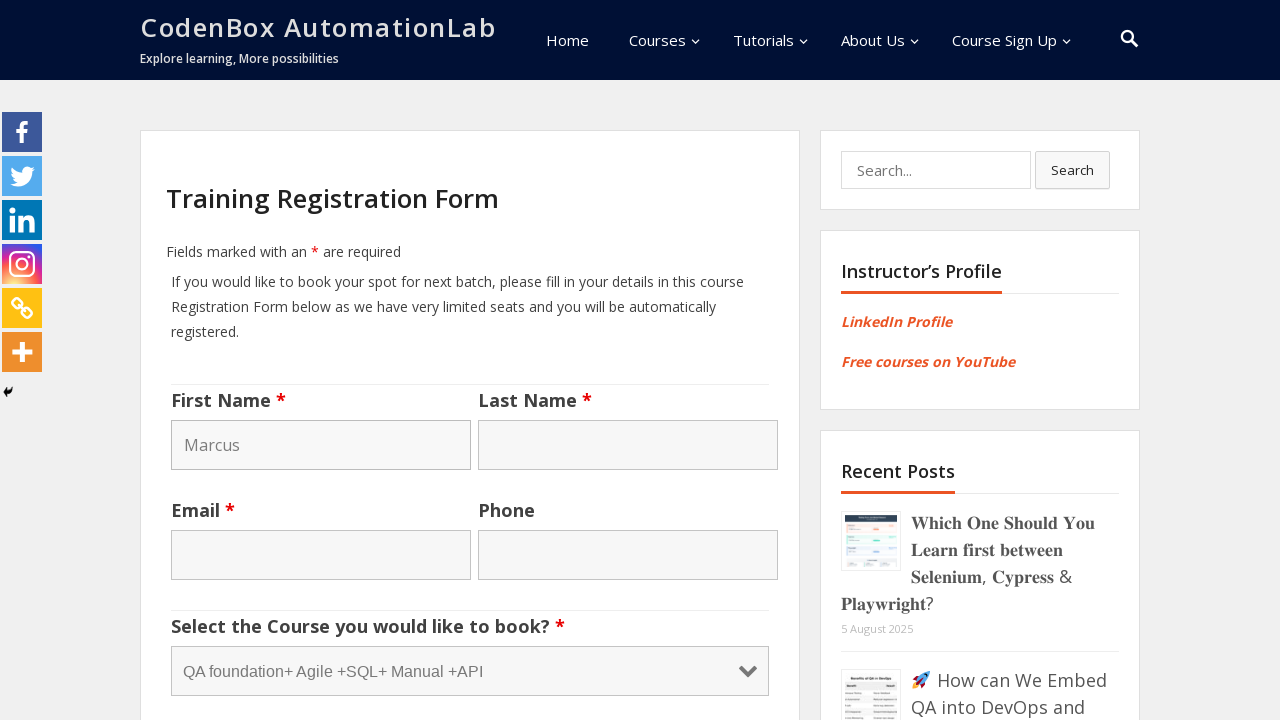

Filled last name field with 'Thompson' on input[name='lname']
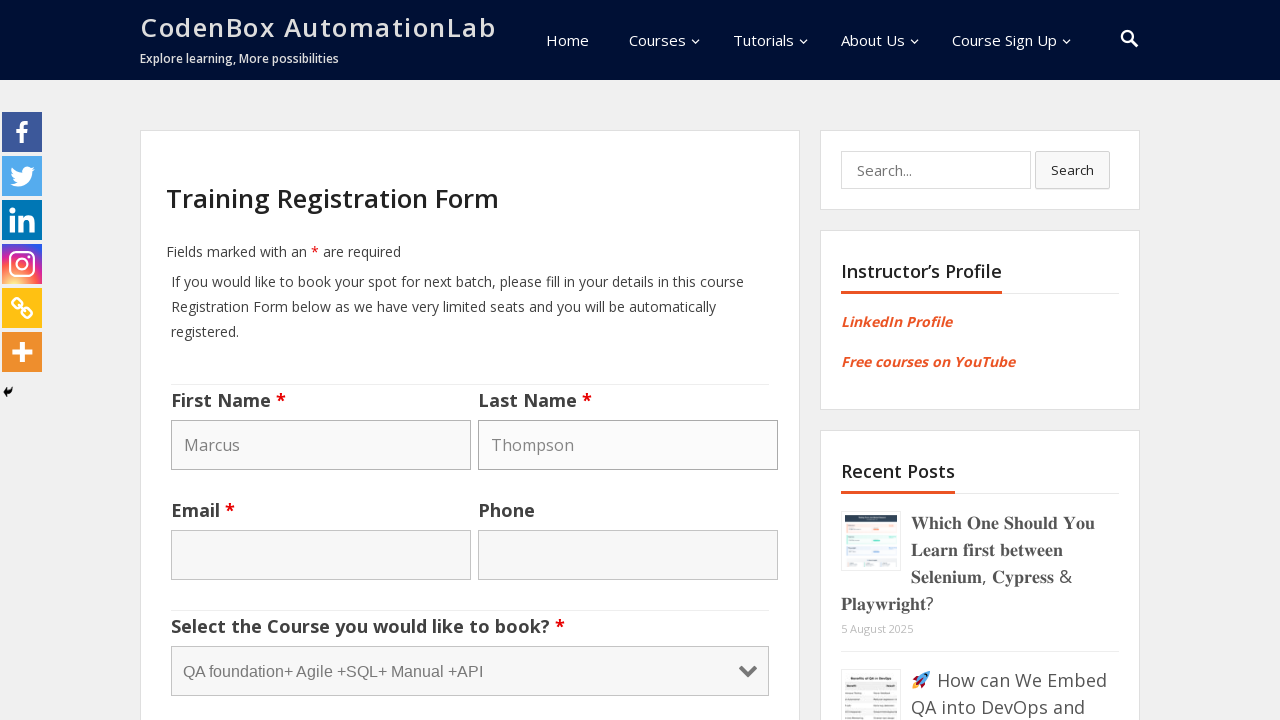

Filled email field with 'marcus.thompson@example.com' on input[name='email']
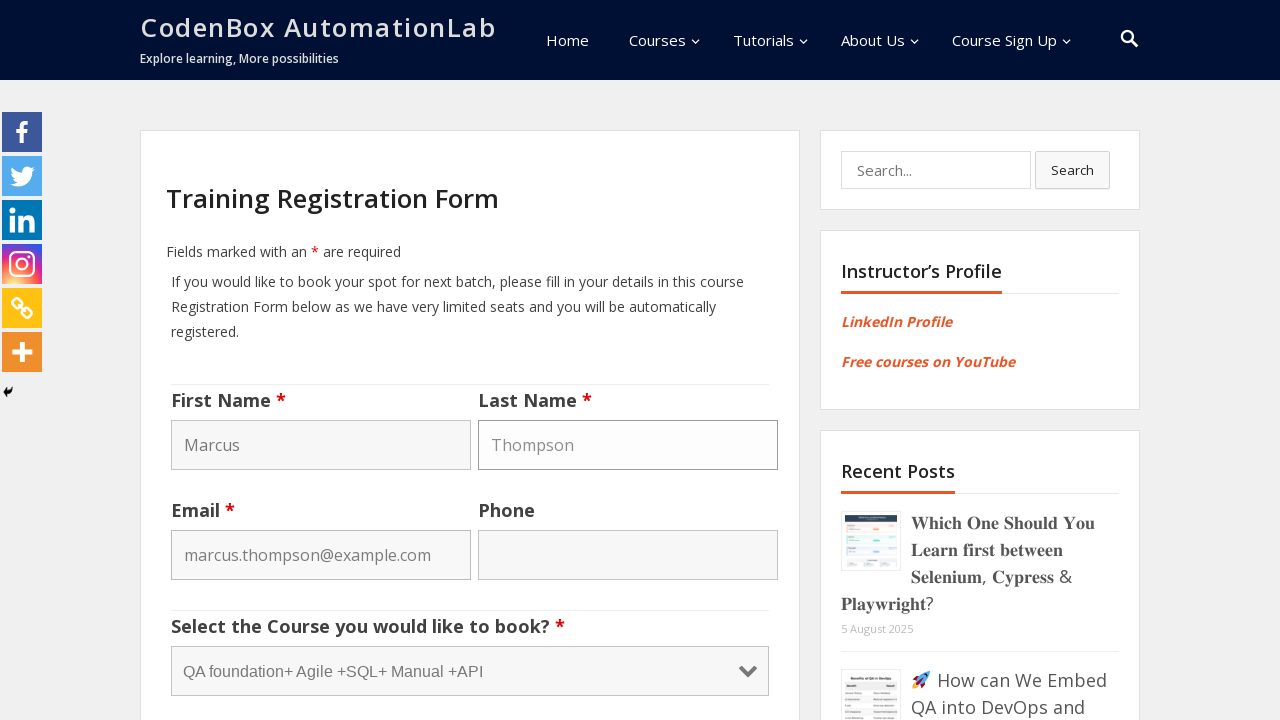

Filled phone number field with '5551234567' on #nf-field-20
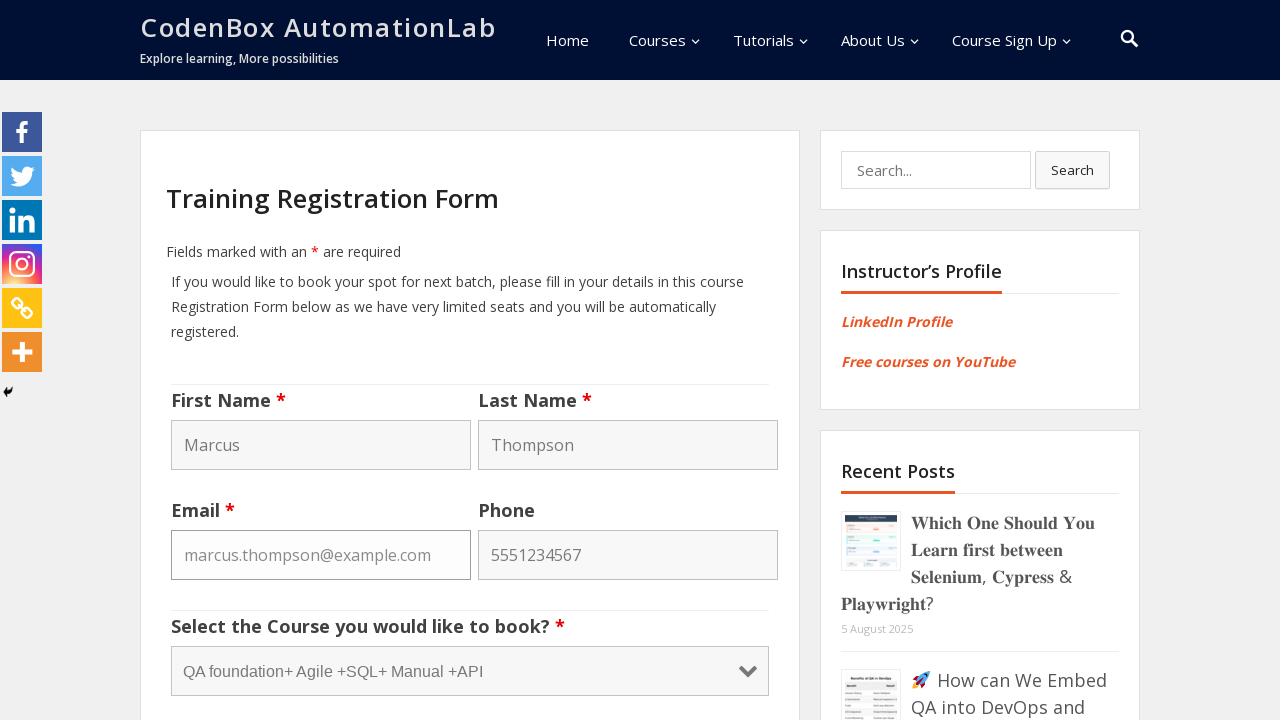

Scrolled down by 250px to view more form fields
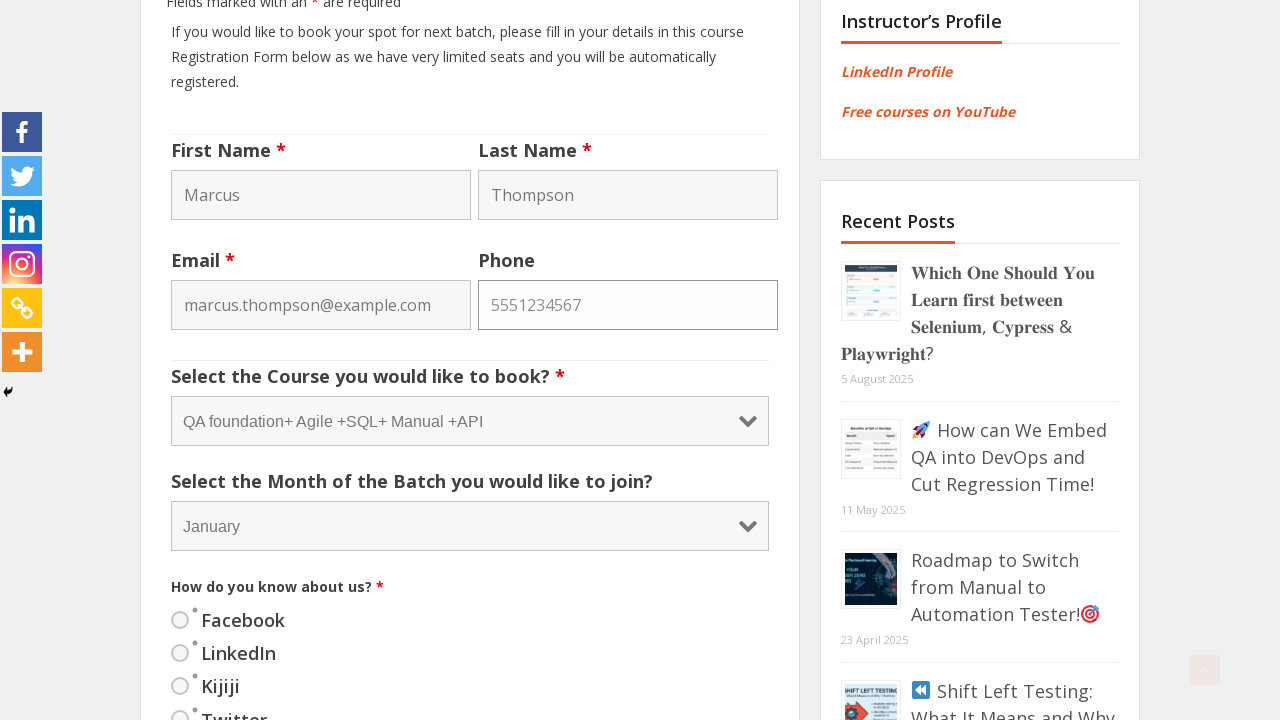

Clicked course dropdown field at (470, 421) on #nf-field-22
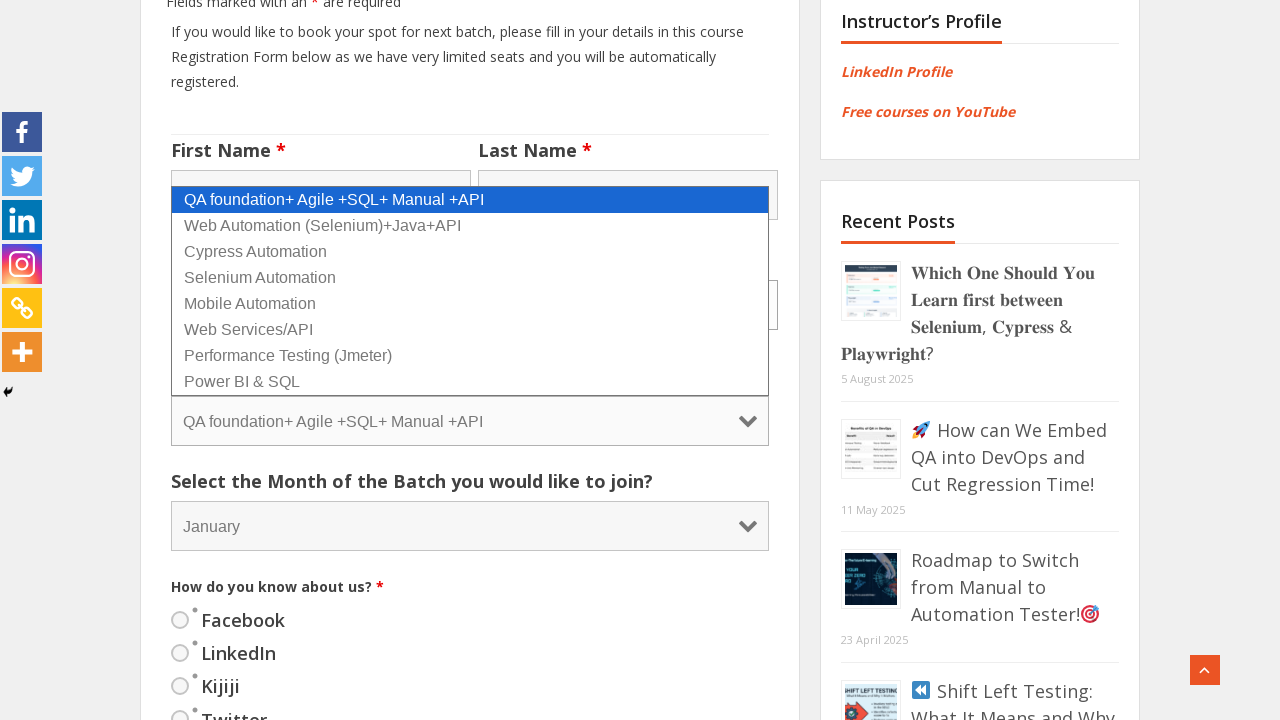

Selected first option from course dropdown on #nf-field-22
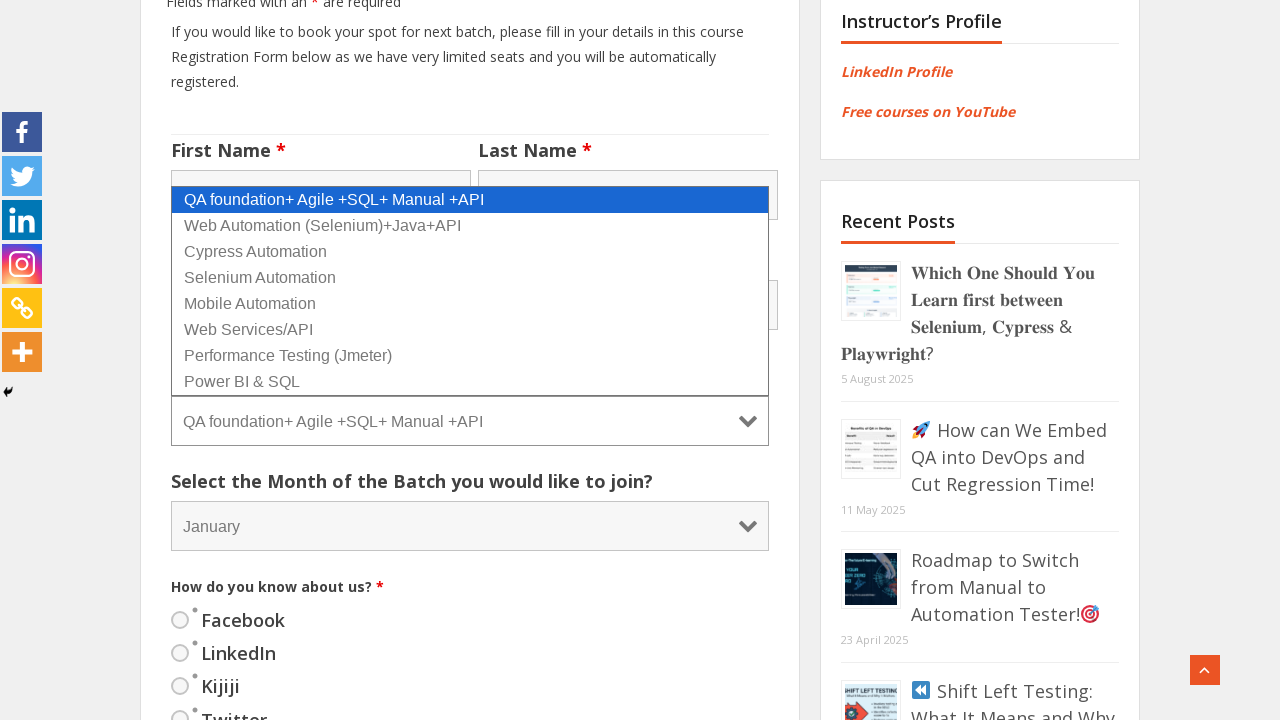

Selected 'august' from month dropdown on #nf-field-24
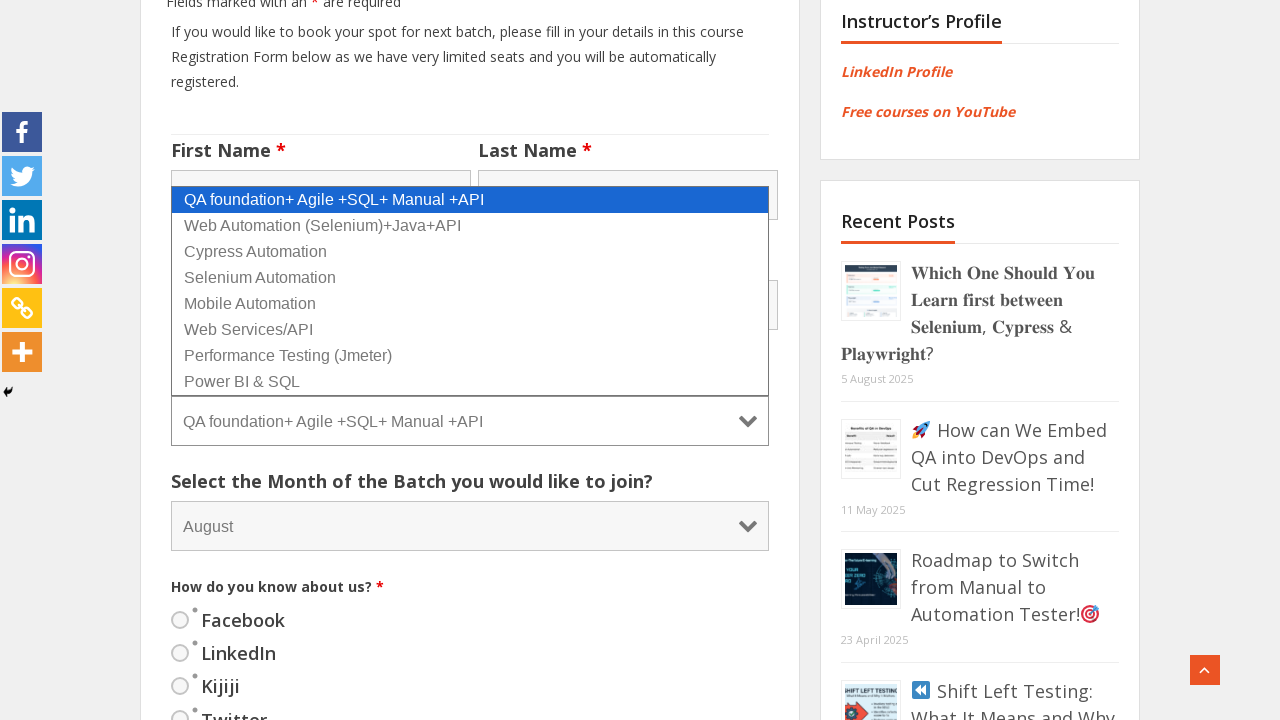

Selected social media option at (332, 653) on #nf-label-class-field-23-1
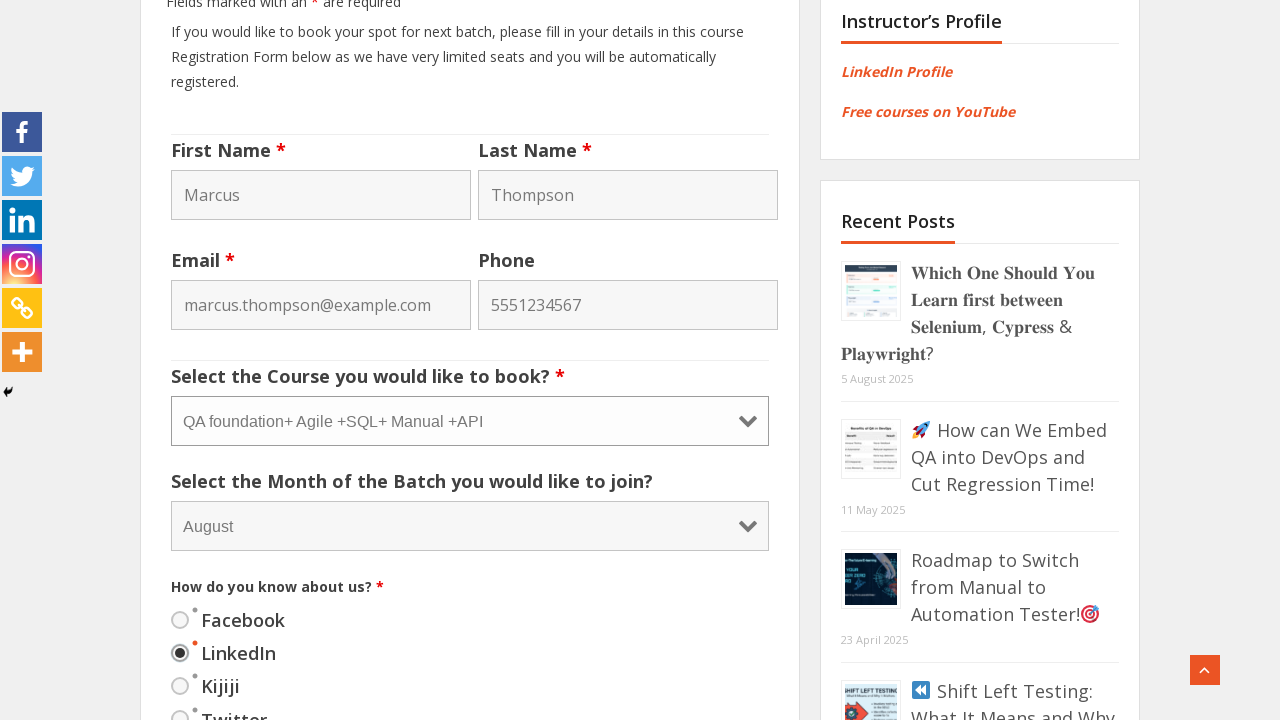

Clicked form submit button at (214, 360) on #nf-field-15
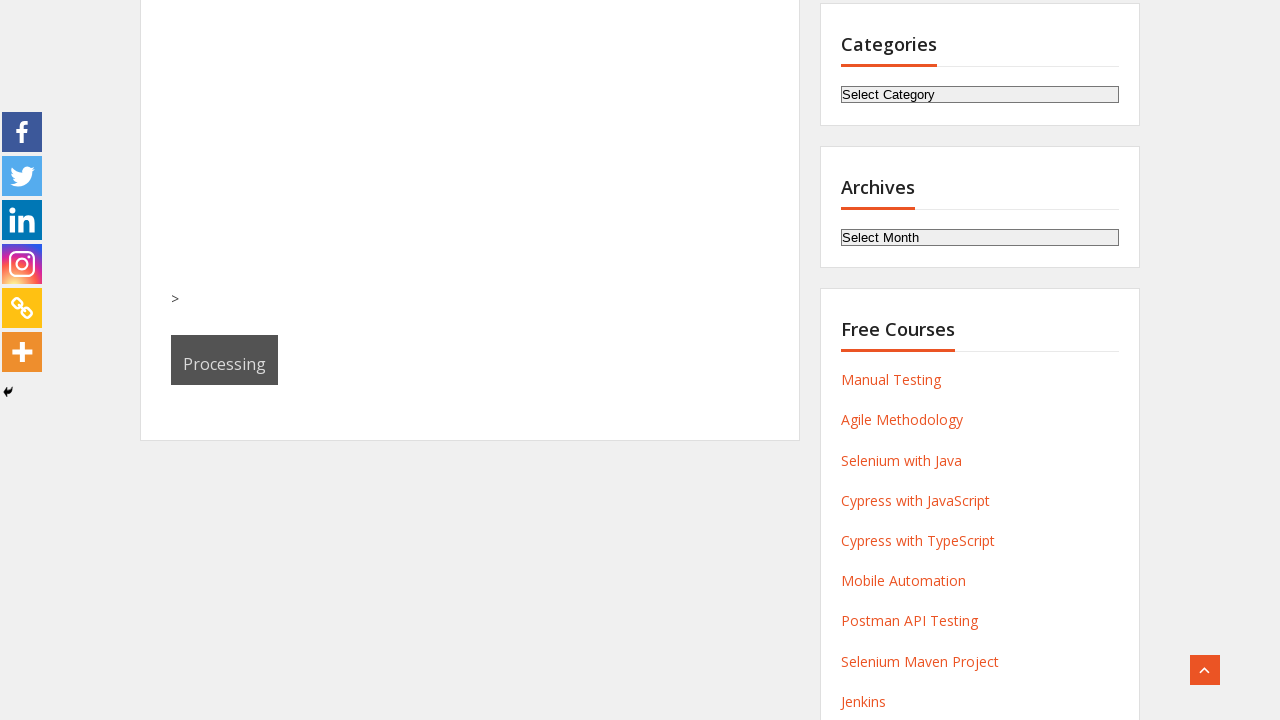

Waited 3 seconds for form submission to complete
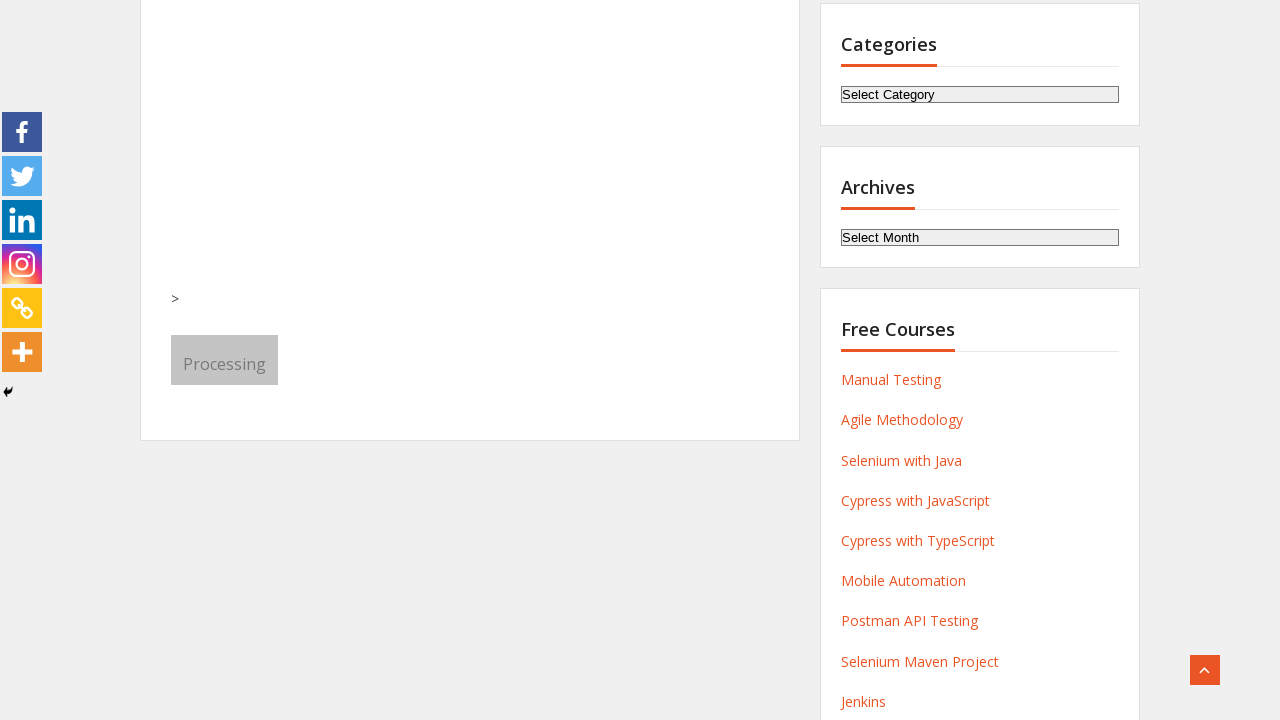

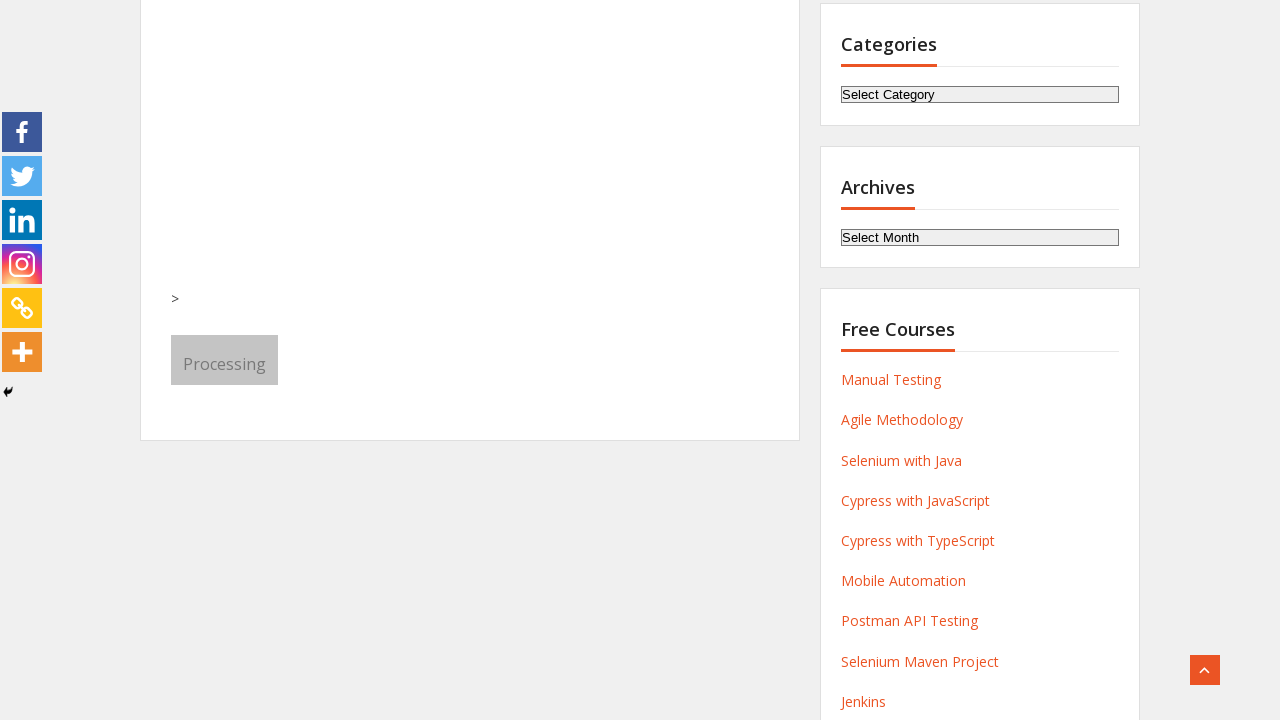